Tests login with valid credentials and verifies successful redirect to the main page showing "Swag Labs"

Starting URL: https://www.saucedemo.com

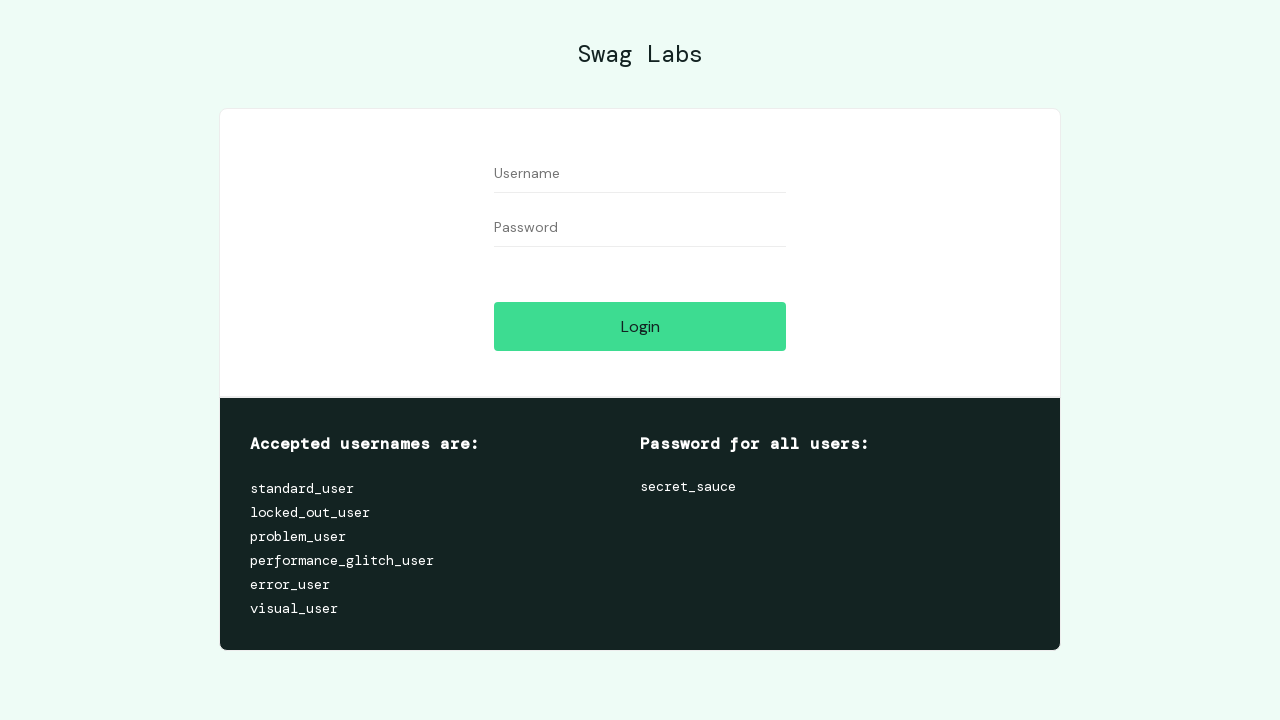

Entered valid username 'standard_user' in the username field on #user-name
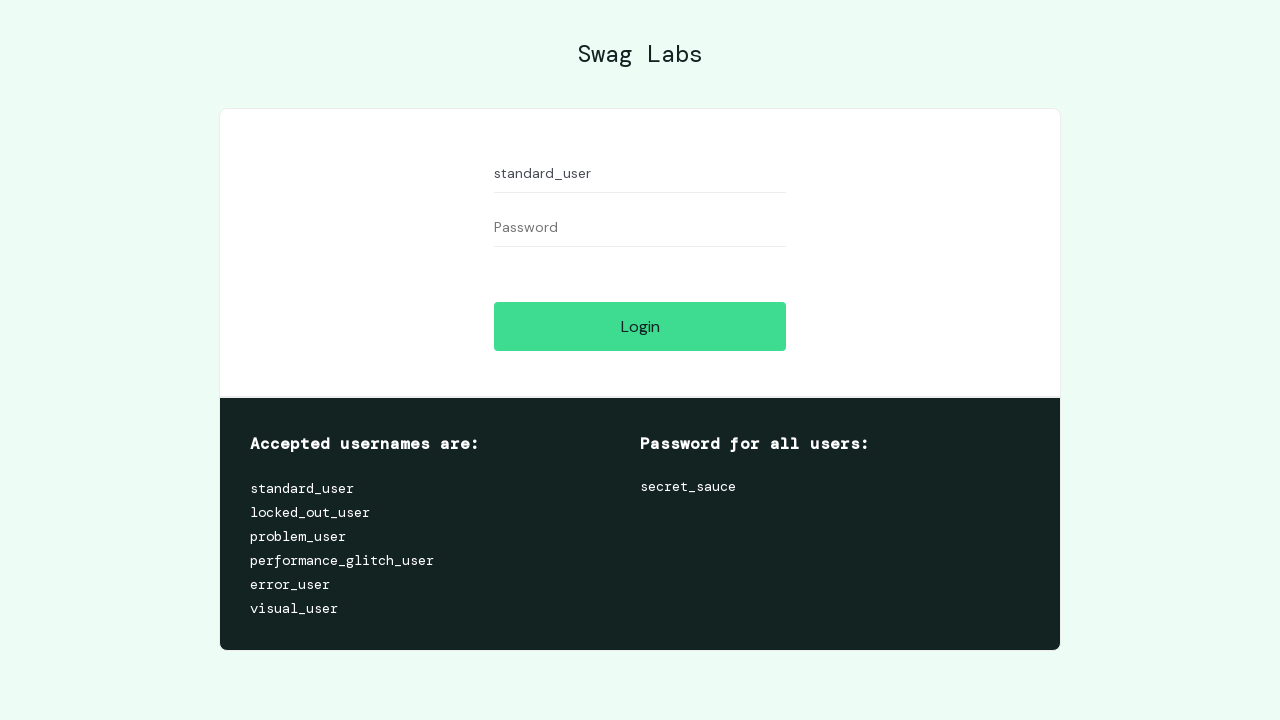

Entered valid password 'secret_sauce' in the password field on #password
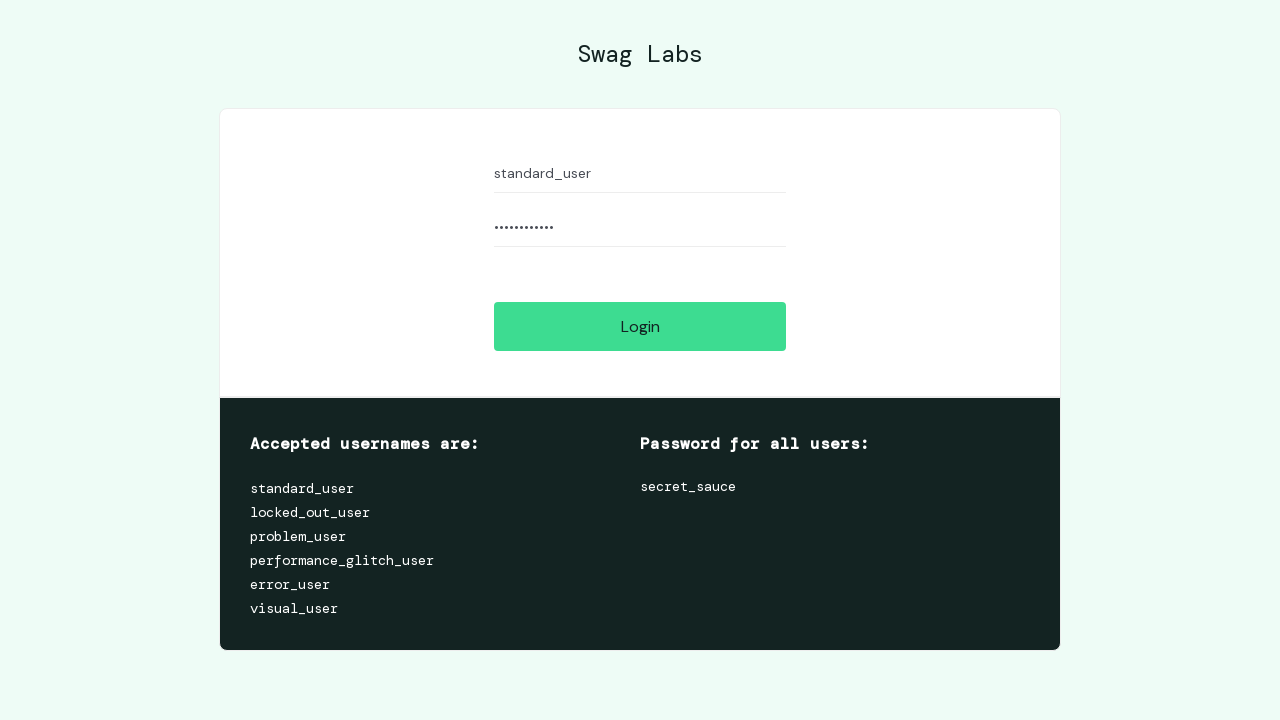

Clicked the login button to submit credentials at (640, 326) on #login-button
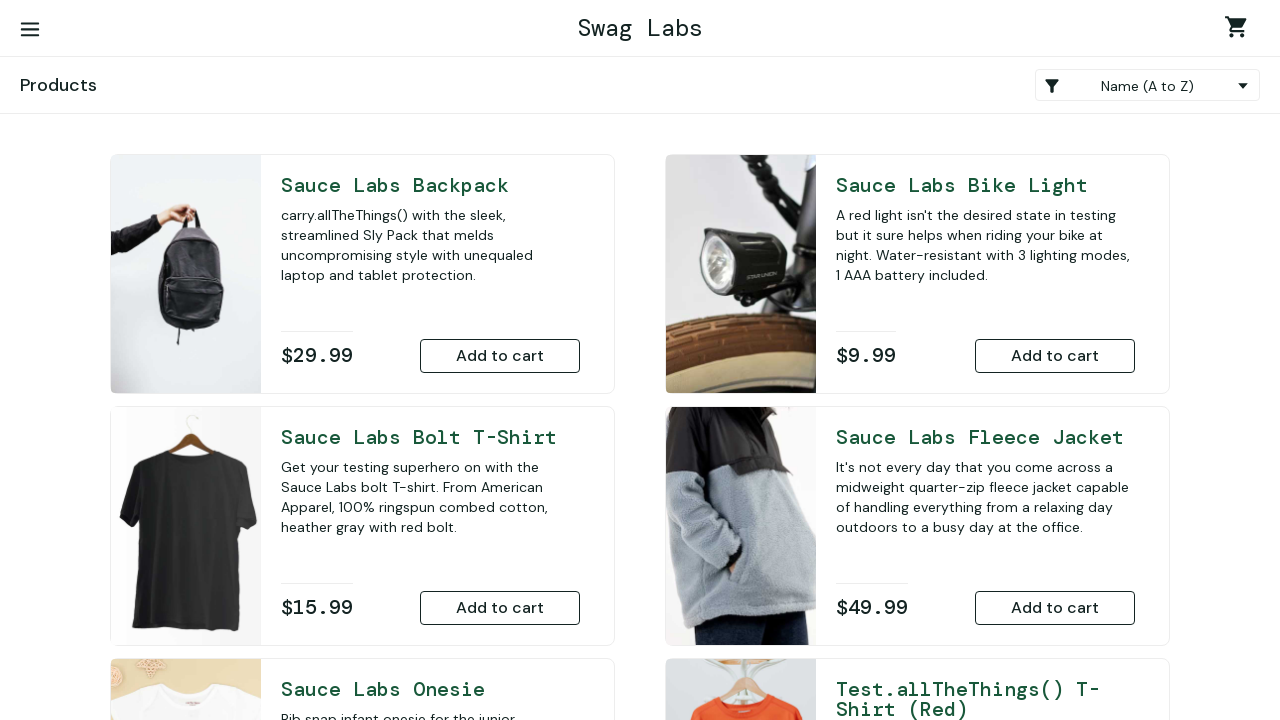

Verified successful redirect to main page with 'Swag Labs' text visible
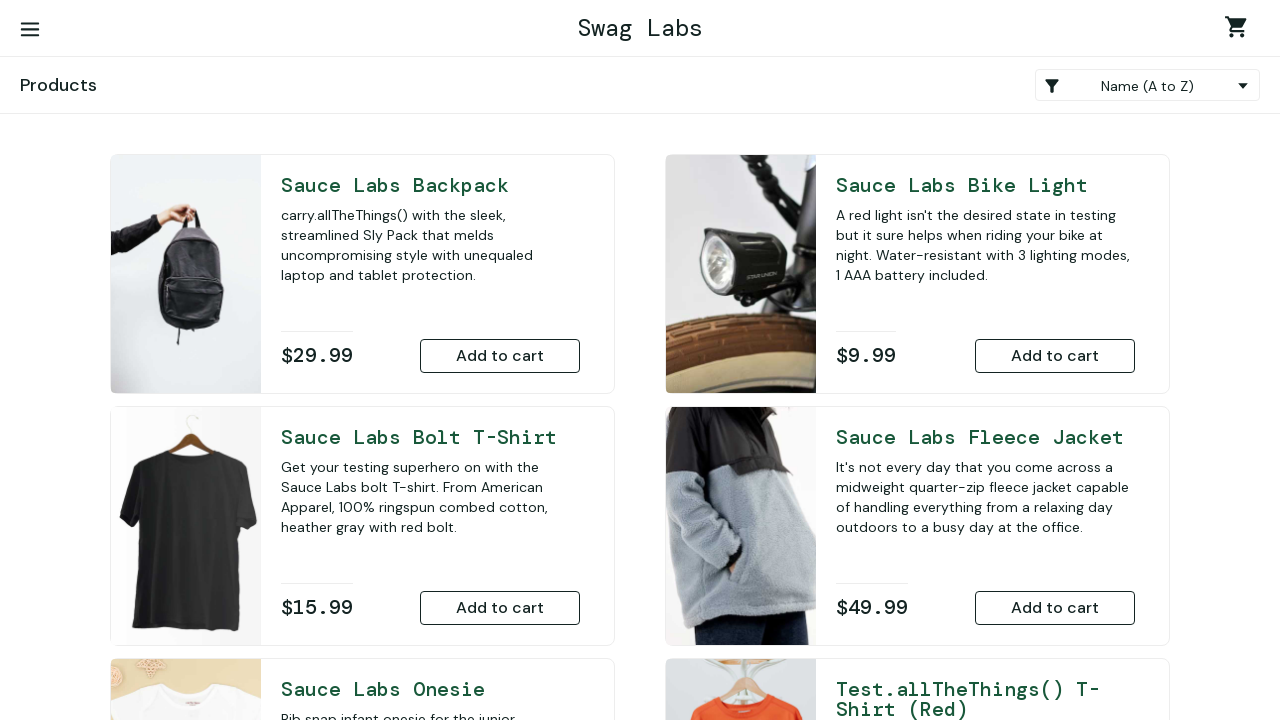

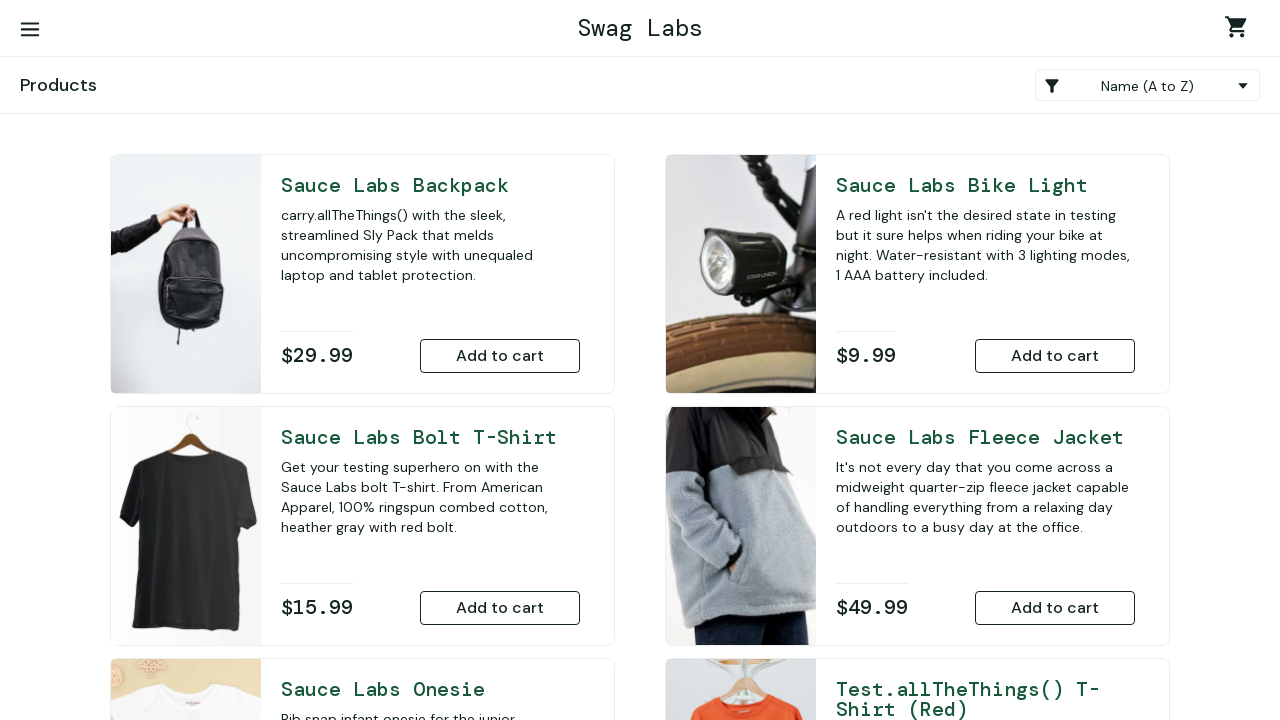